Navigates to the ESPN UFC schedule page, waits for the schedule tables to load, then navigates to the most recent past event's detail page and verifies that fight card information is displayed.

Starting URL: https://www.espn.com/mma/schedule/_/league/ufc

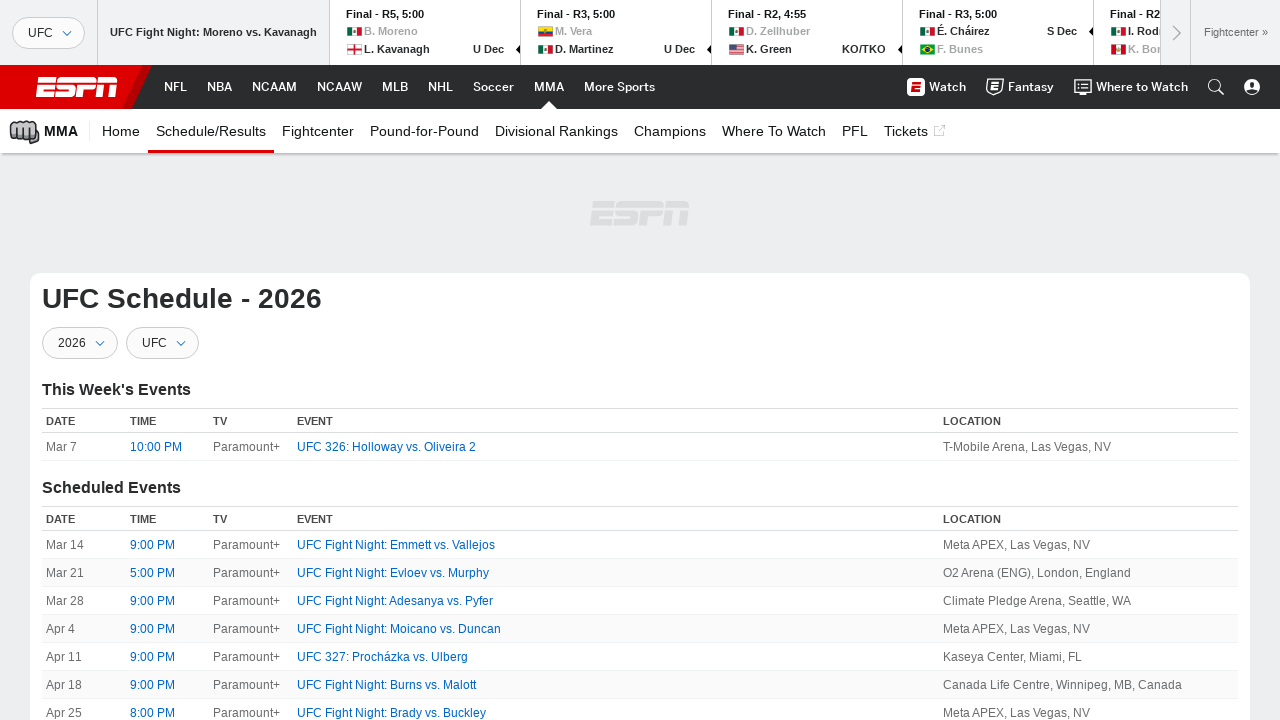

Waited for schedule table titles to load on ESPN UFC schedule page
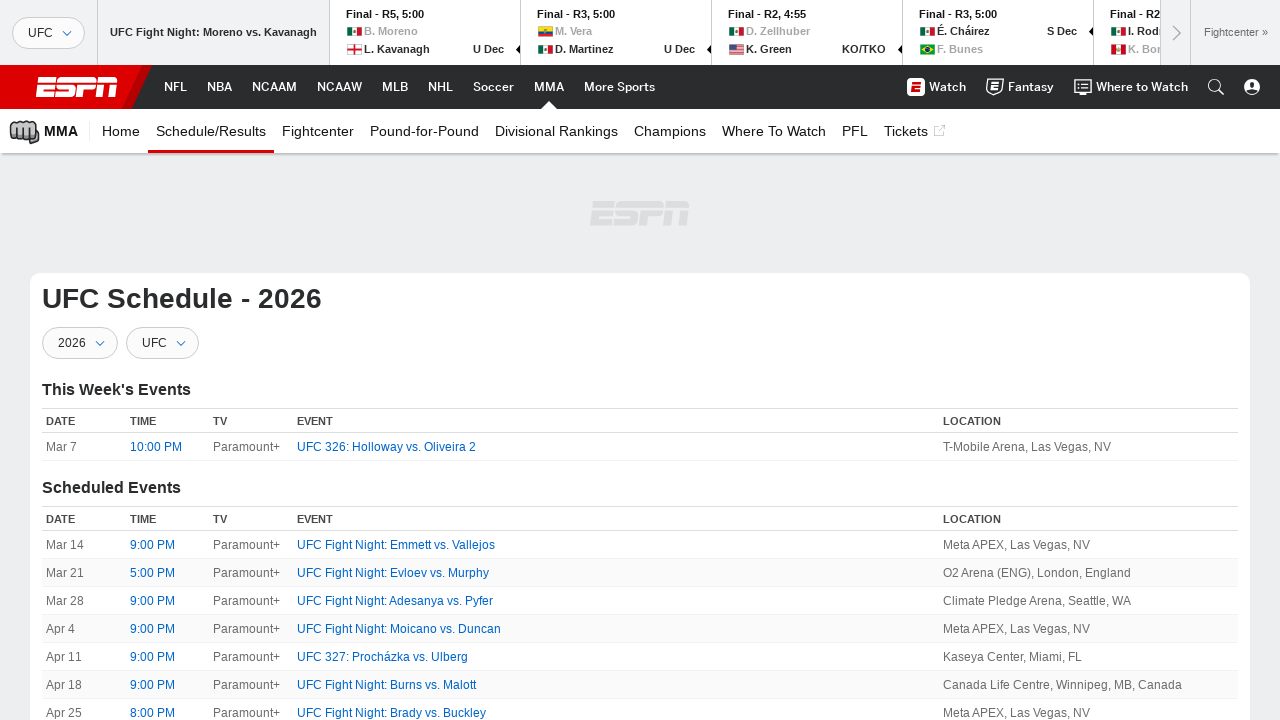

Located all schedule table title elements
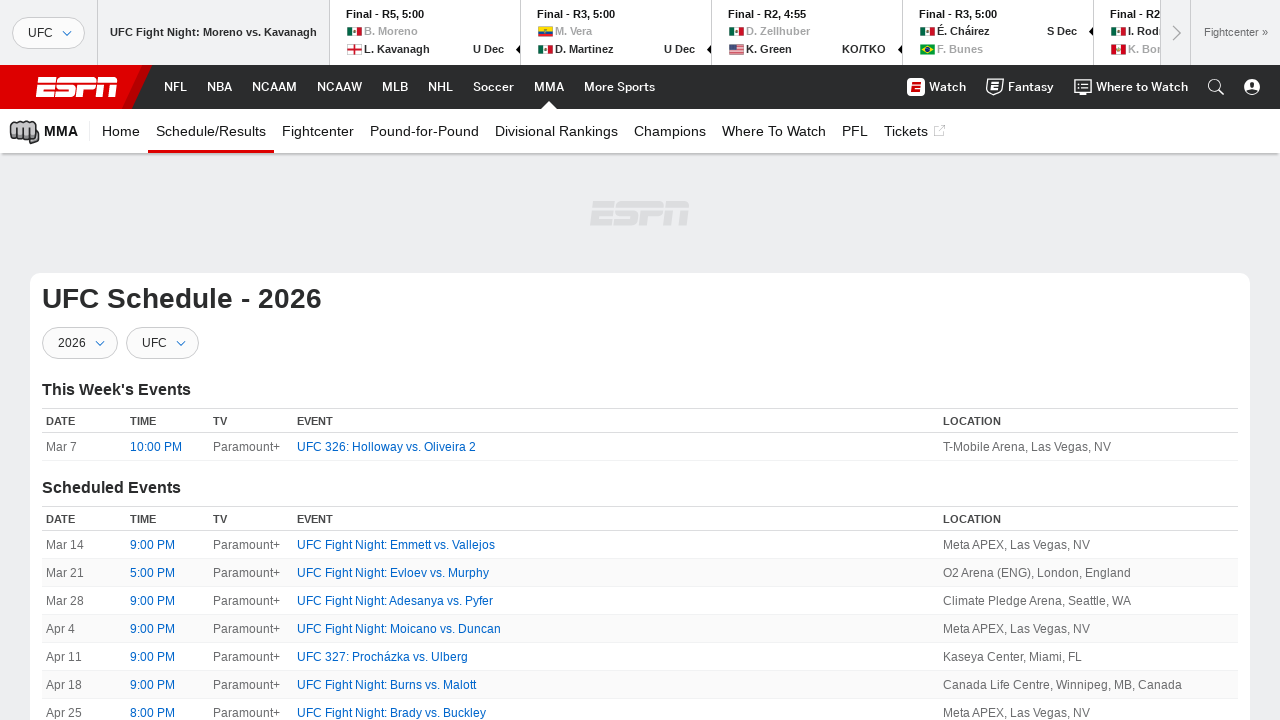

Found the Past Results table section
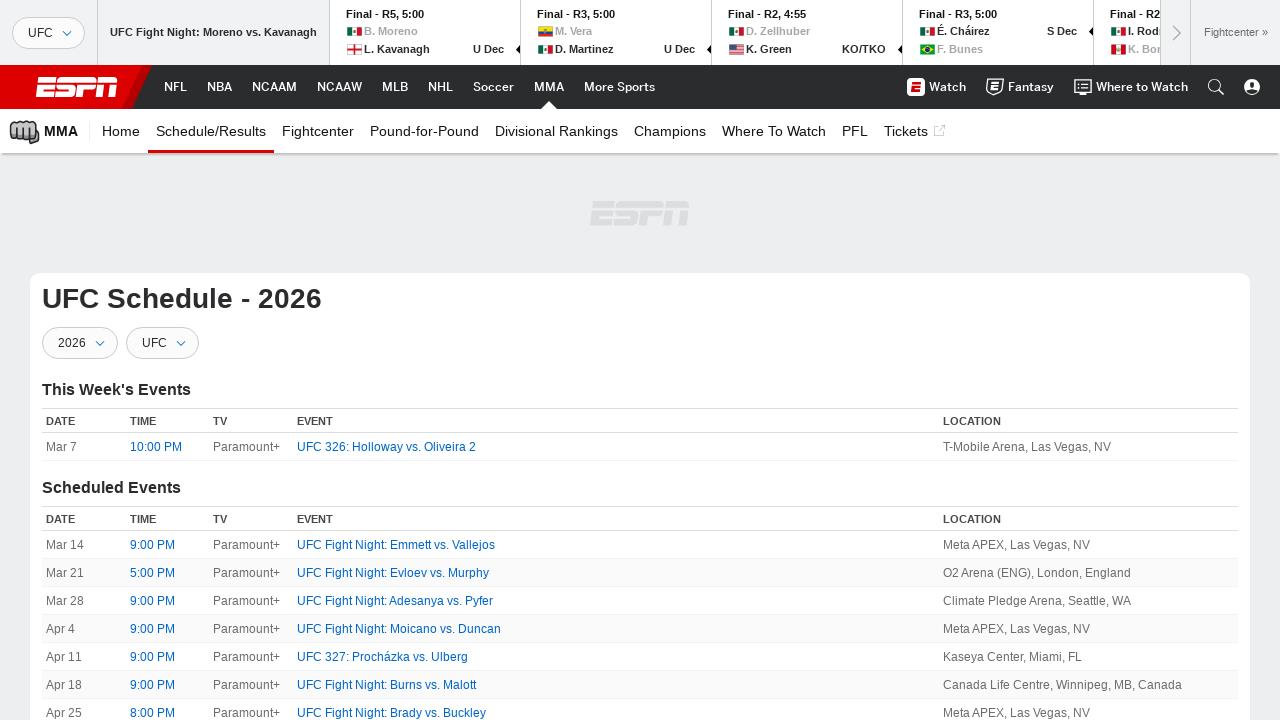

Located the first event link in Past Results table
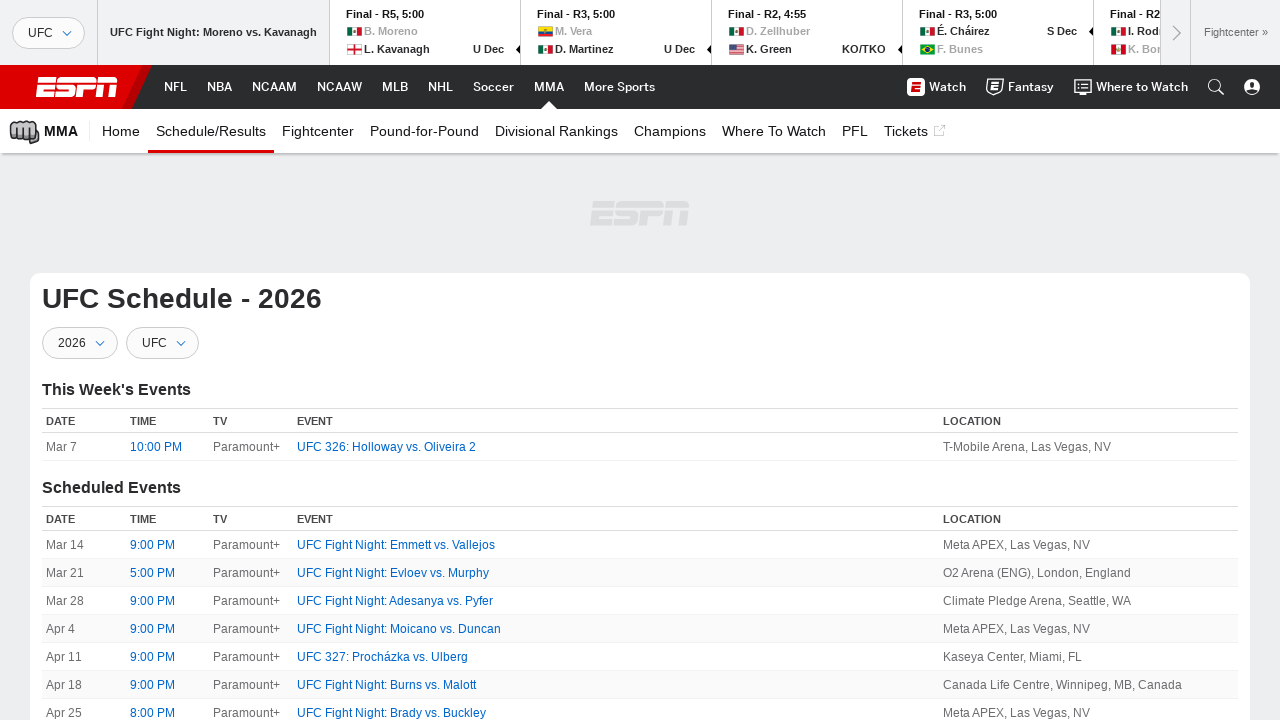

Clicked on the most recent past event link
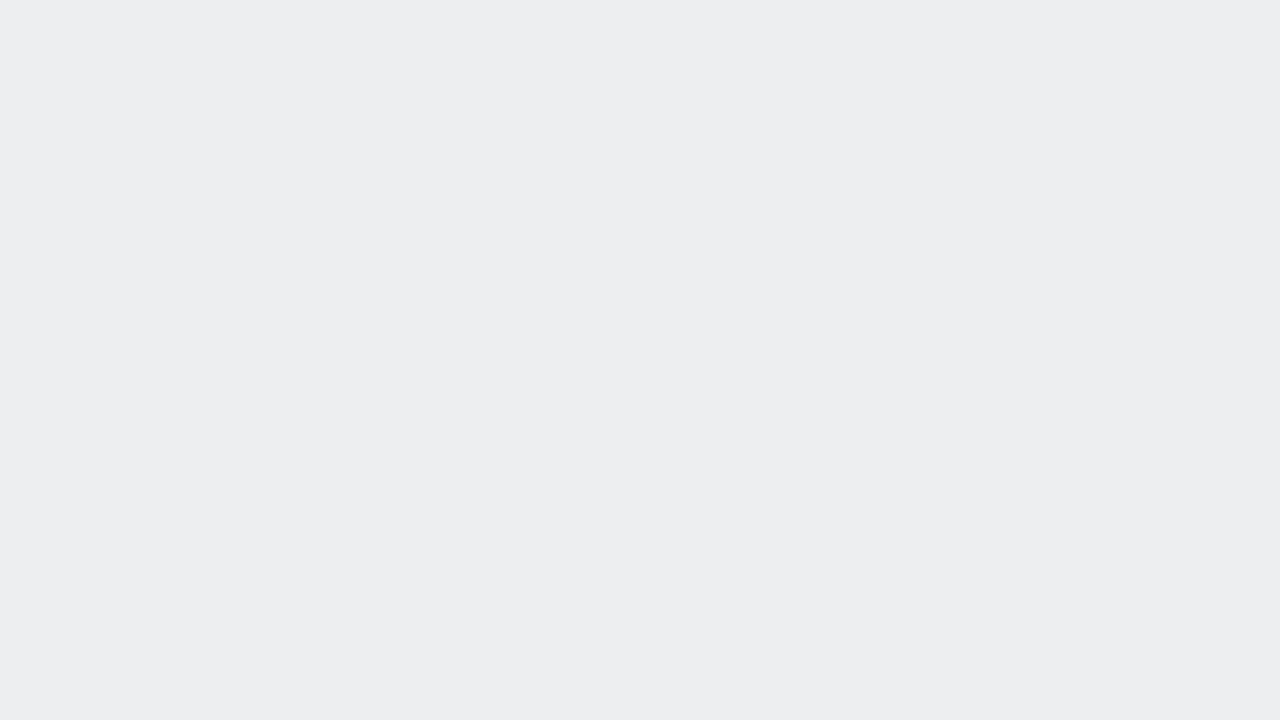

Event detail page loaded with fight card section
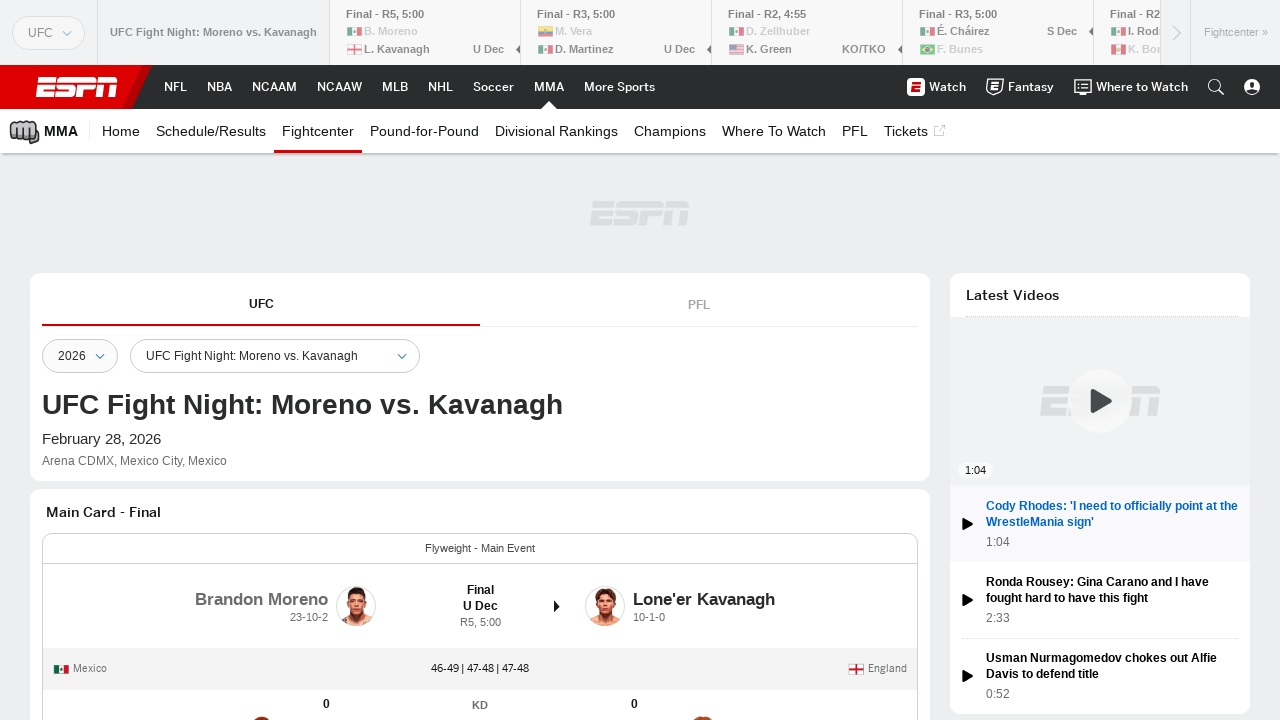

Fight card gamestrip elements are present and visible
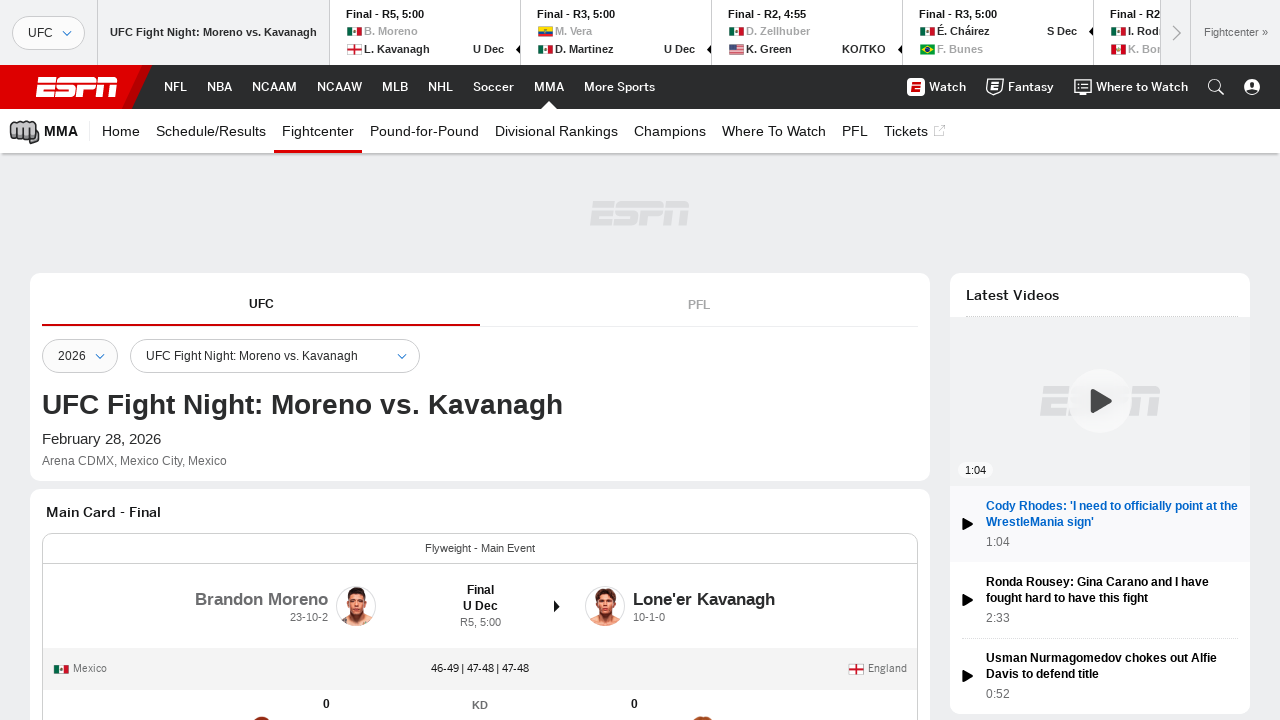

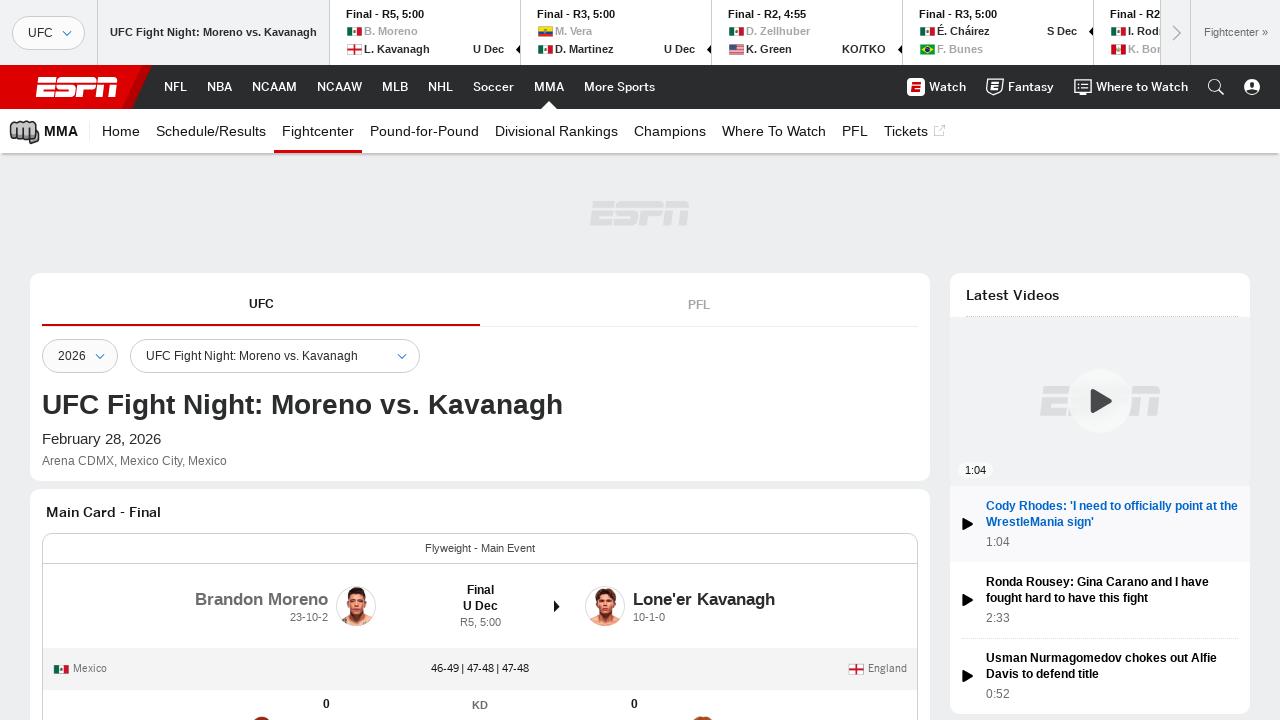